Tests JavaScript alert handling by clicking a button that triggers an alert dialog, then accepting the alert.

Starting URL: http://www.tizag.com/javascriptT/javascriptalert.php

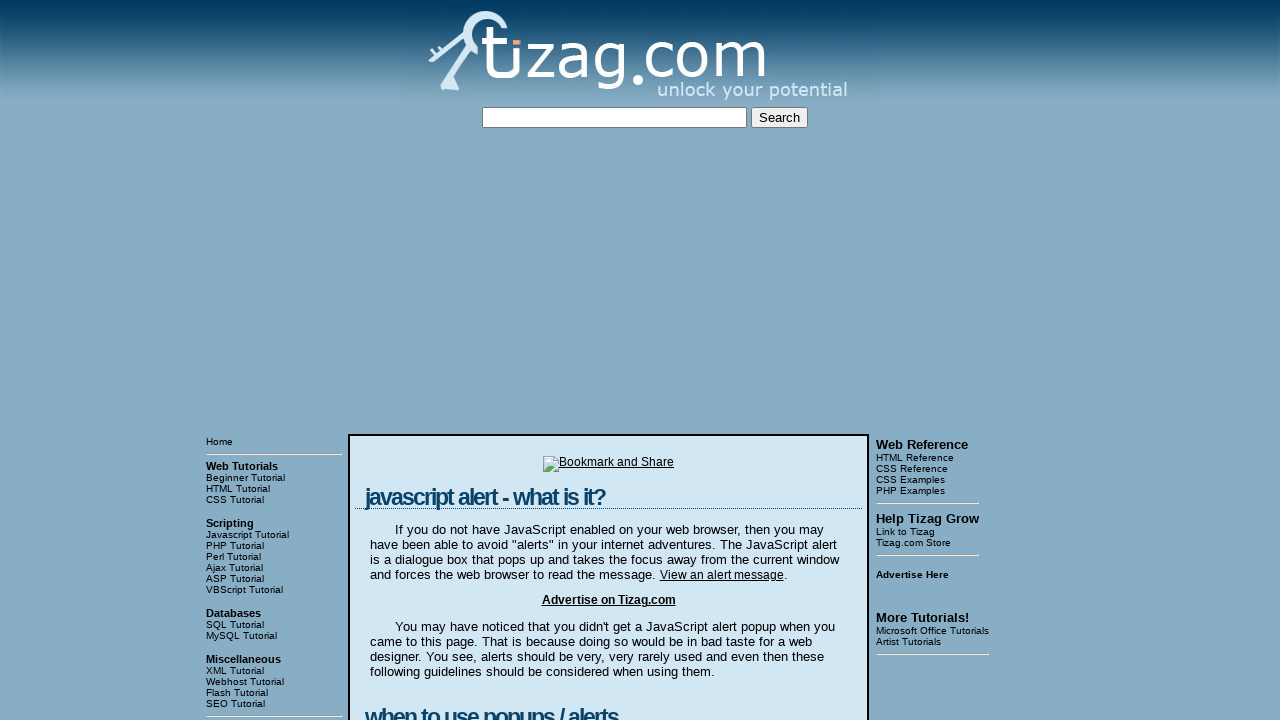

Clicked button to trigger JavaScript alert at (428, 361) on xpath=/html/body/table[3]/tbody/tr[1]/td[2]/table/tbody/tr/td/div[4]/form/input
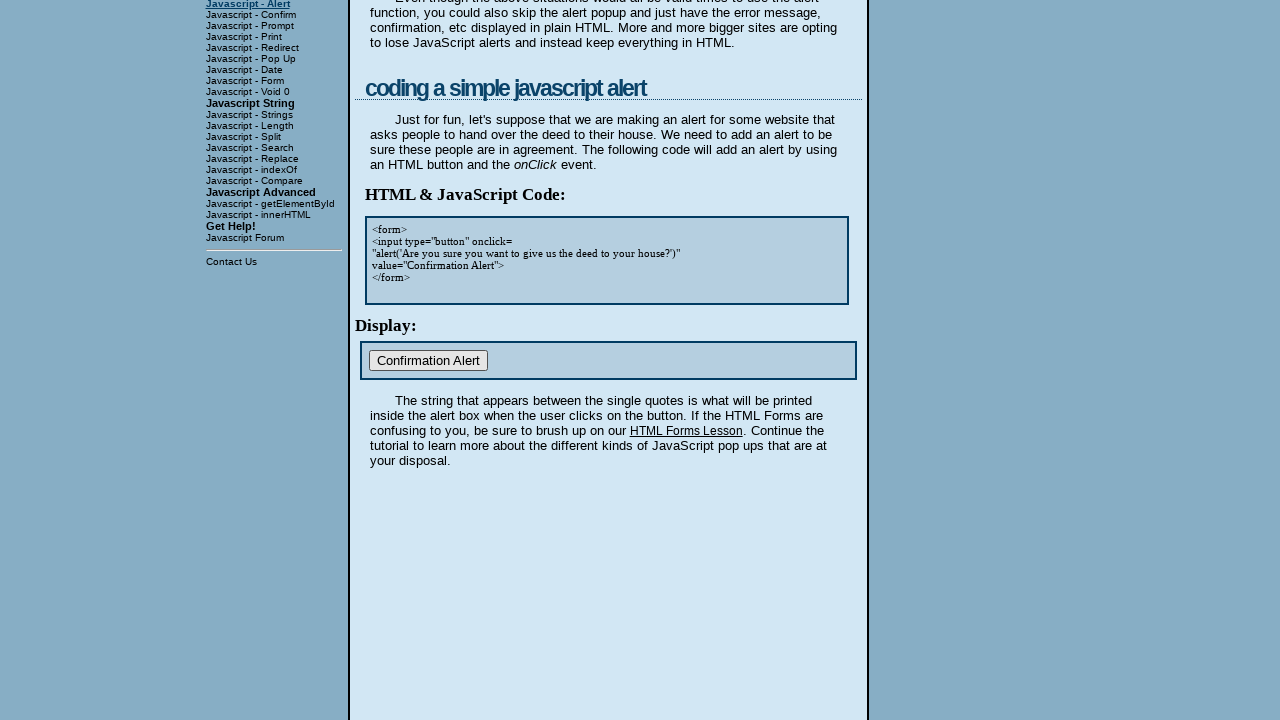

Set up dialog handler to accept alert
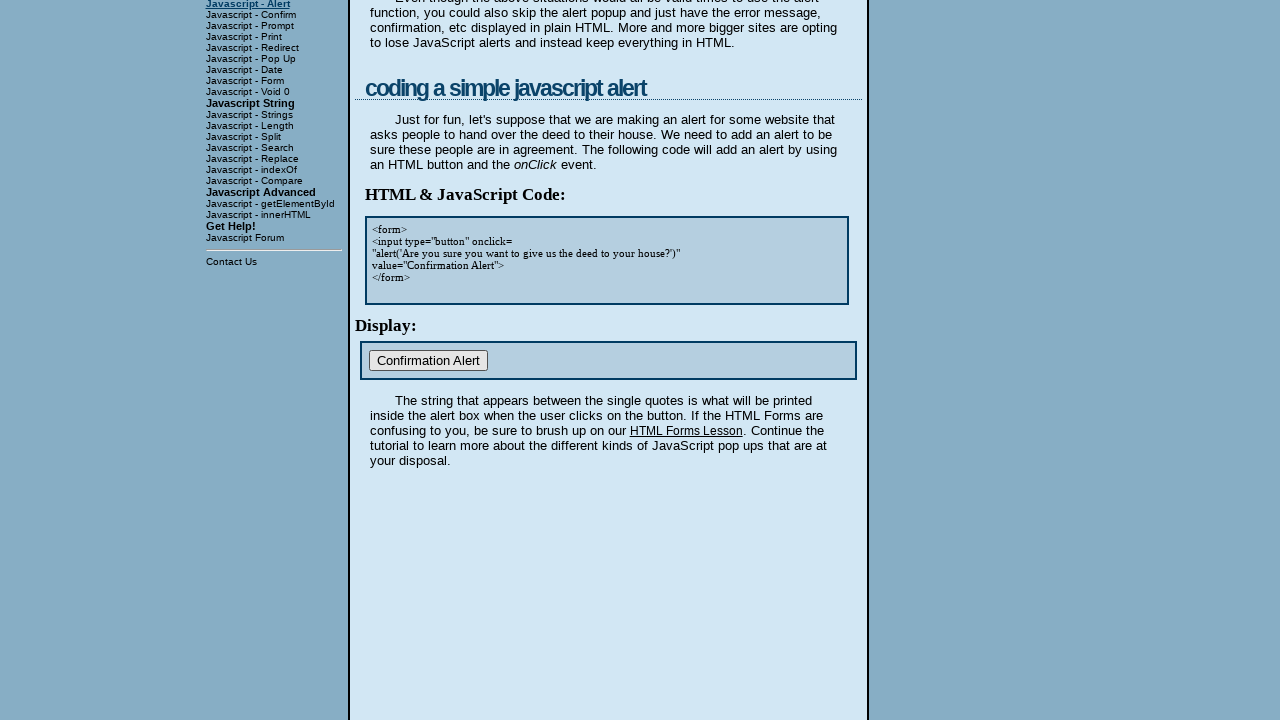

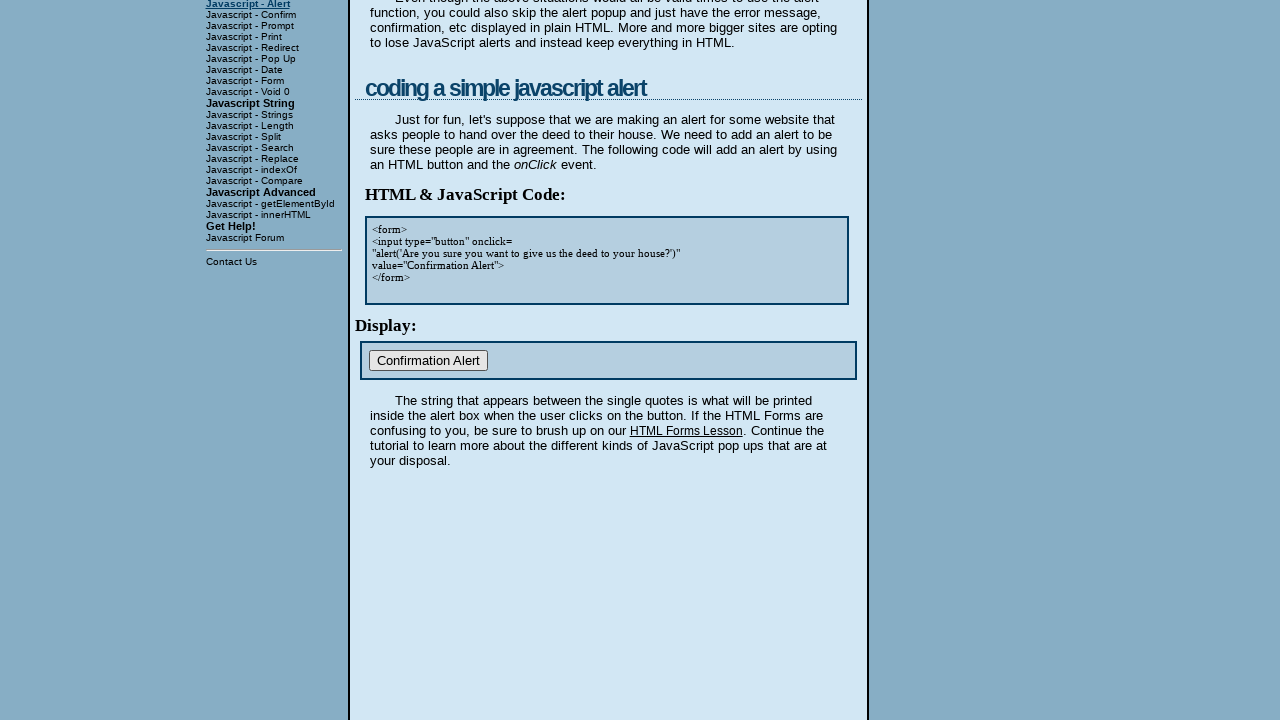